Tests A/B test opt-out by first verifying the page shows an A/B test variant, then adding an Optimizely opt-out cookie, refreshing the page, and verifying the A/B test is disabled.

Starting URL: http://the-internet.herokuapp.com/abtest

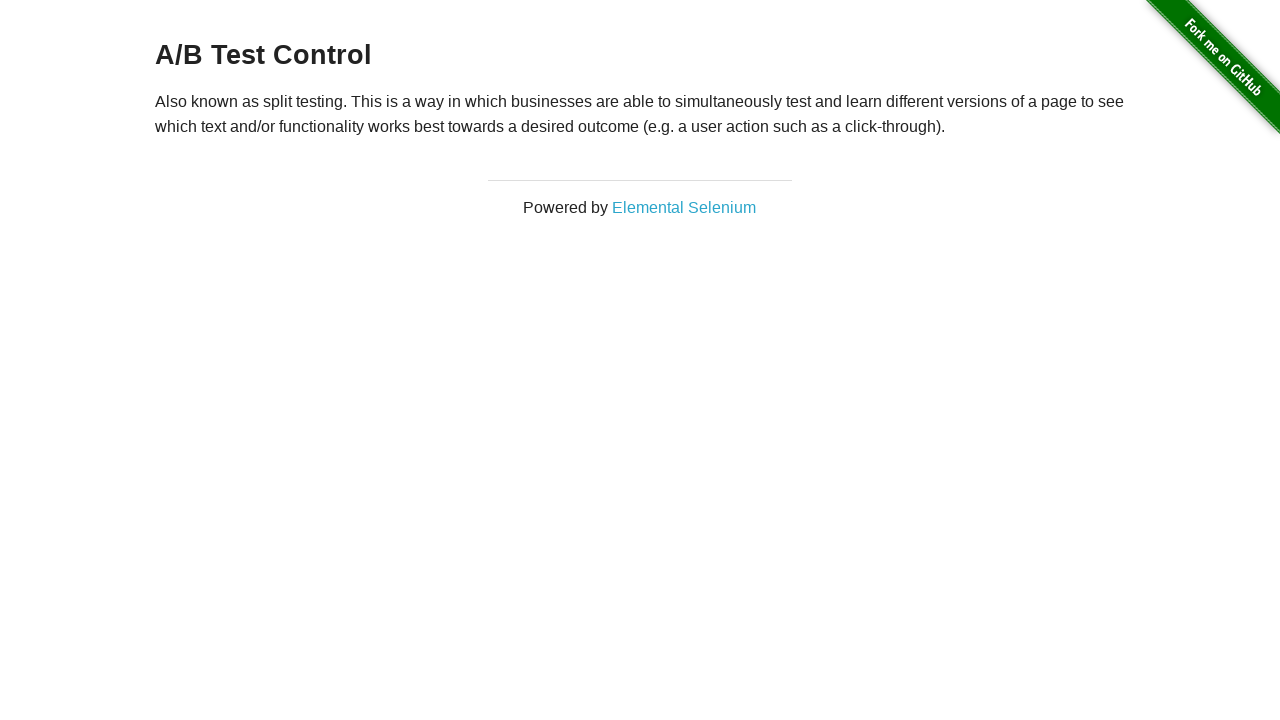

Navigated to A/B test page
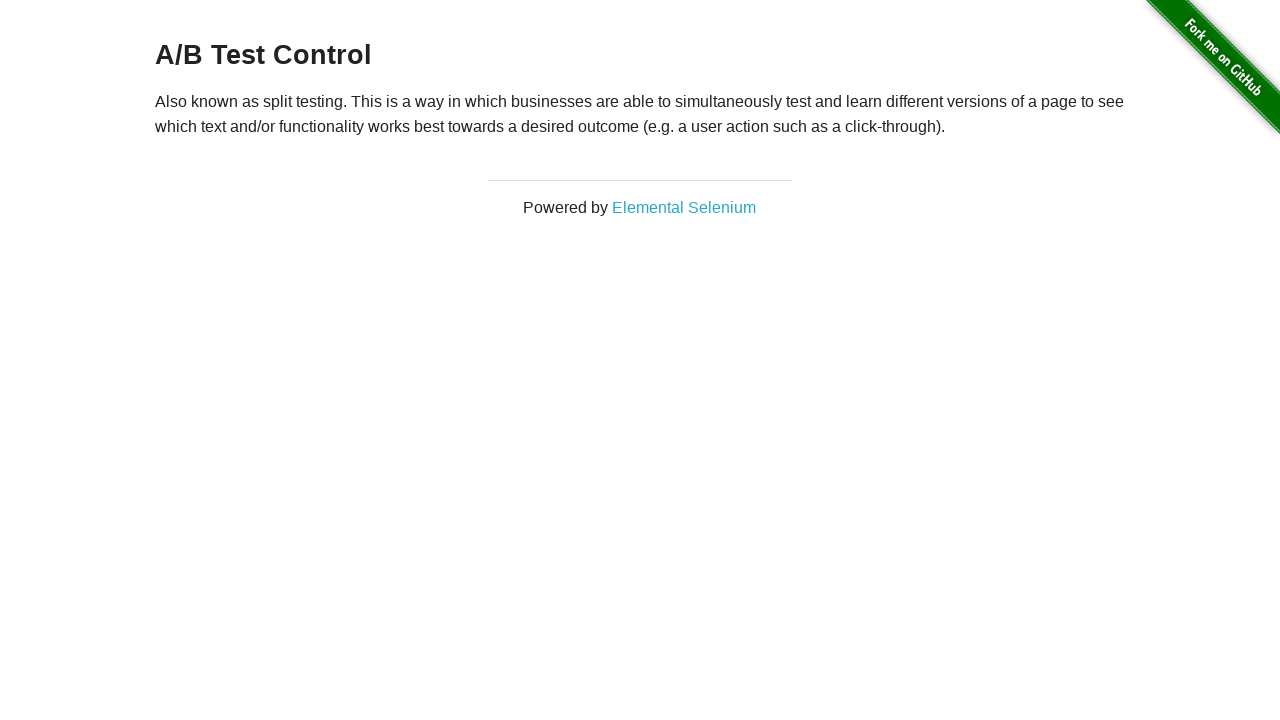

Located heading element
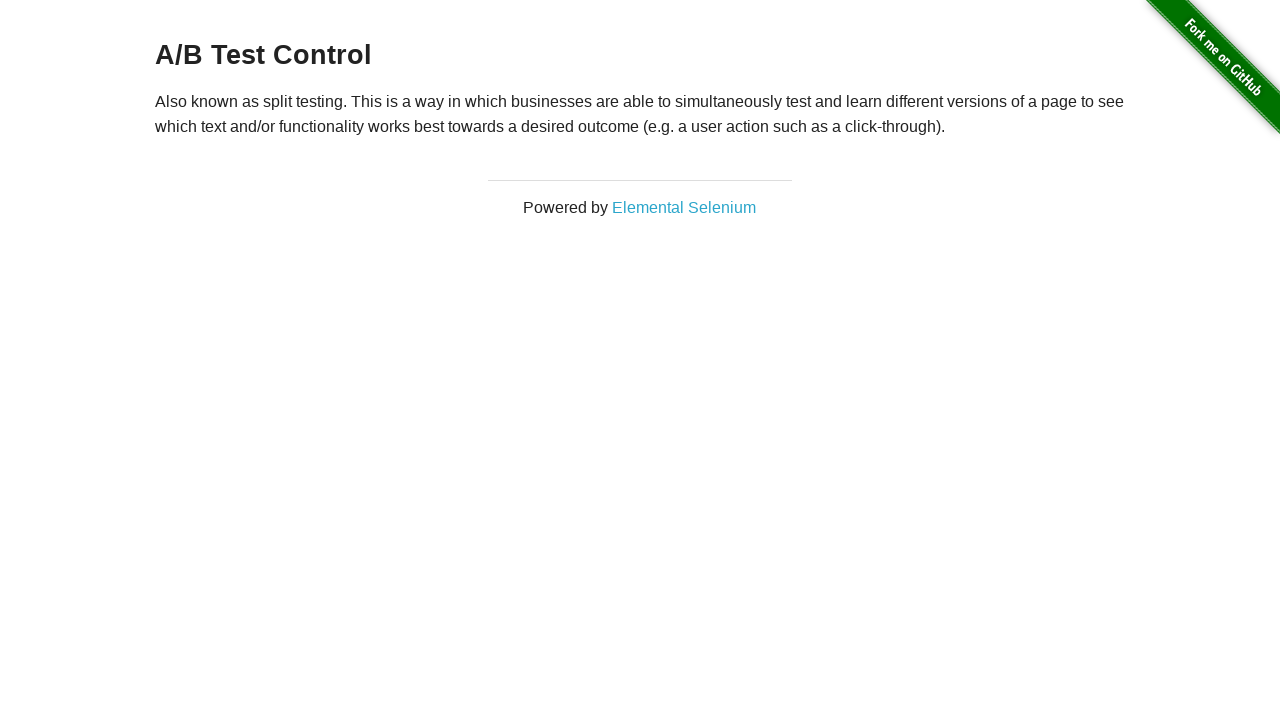

Retrieved heading text: A/B Test Control
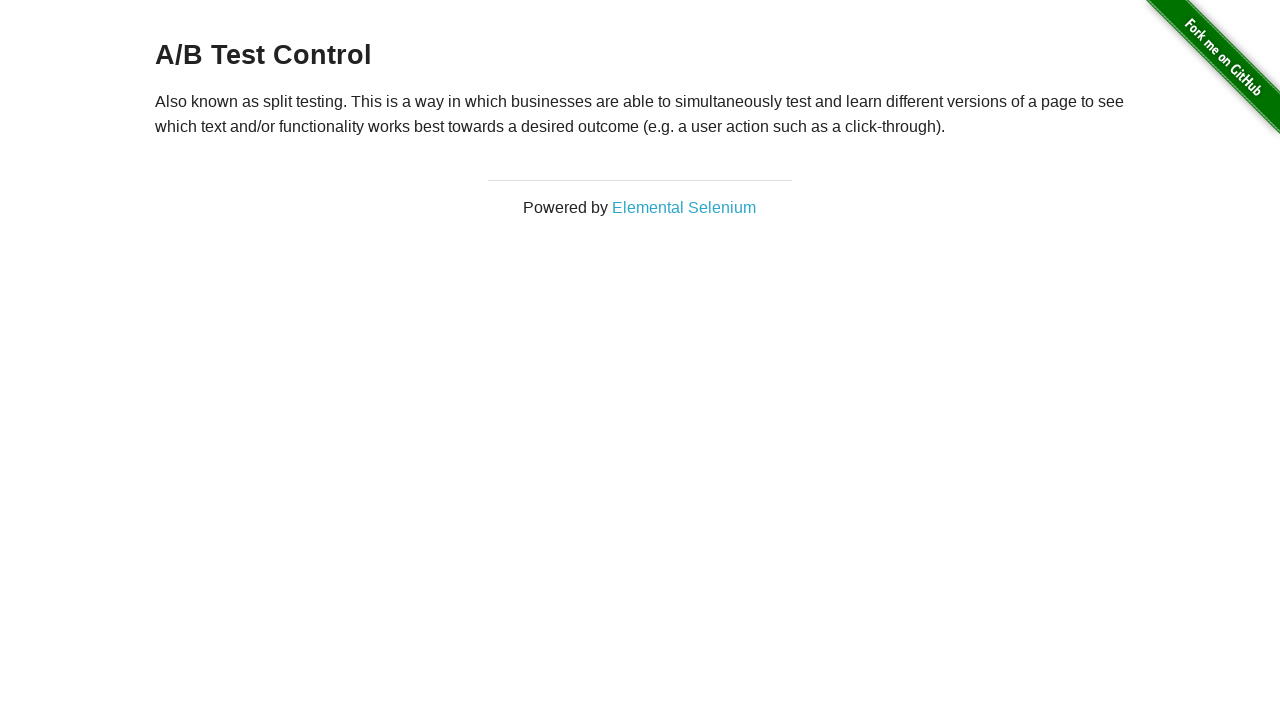

Verified page shows A/B test variant
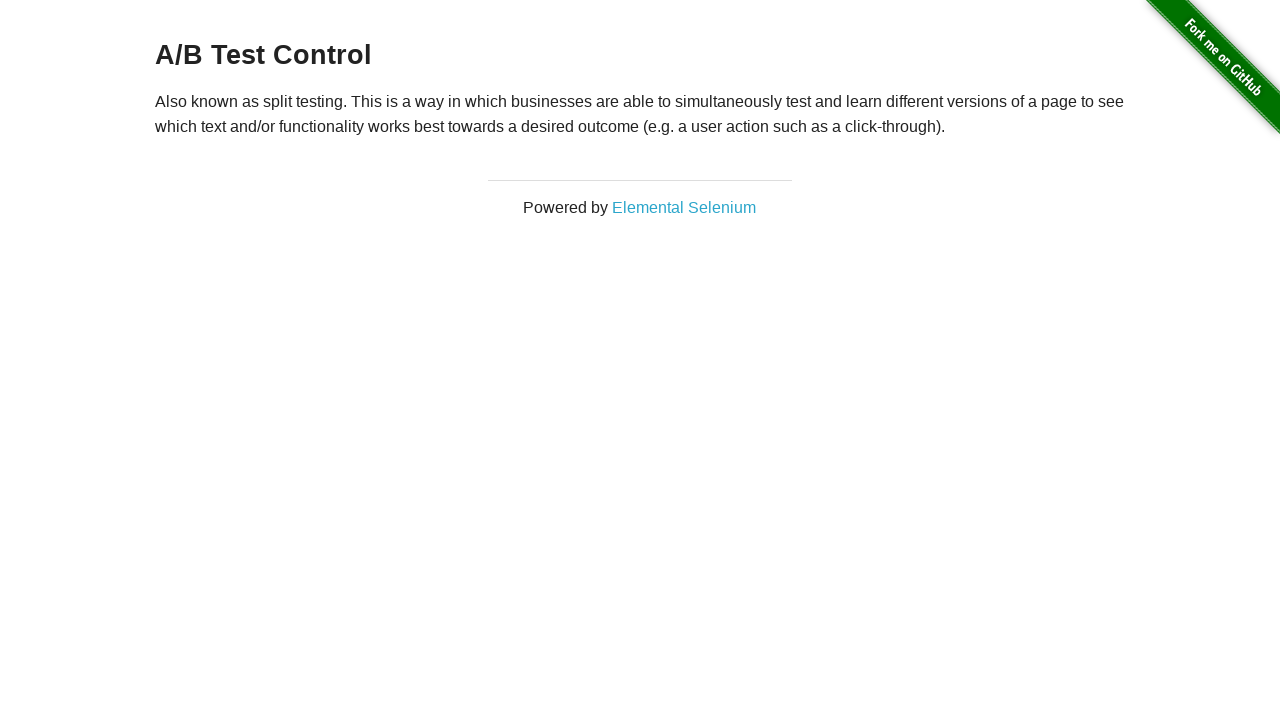

Added Optimizely opt-out cookie
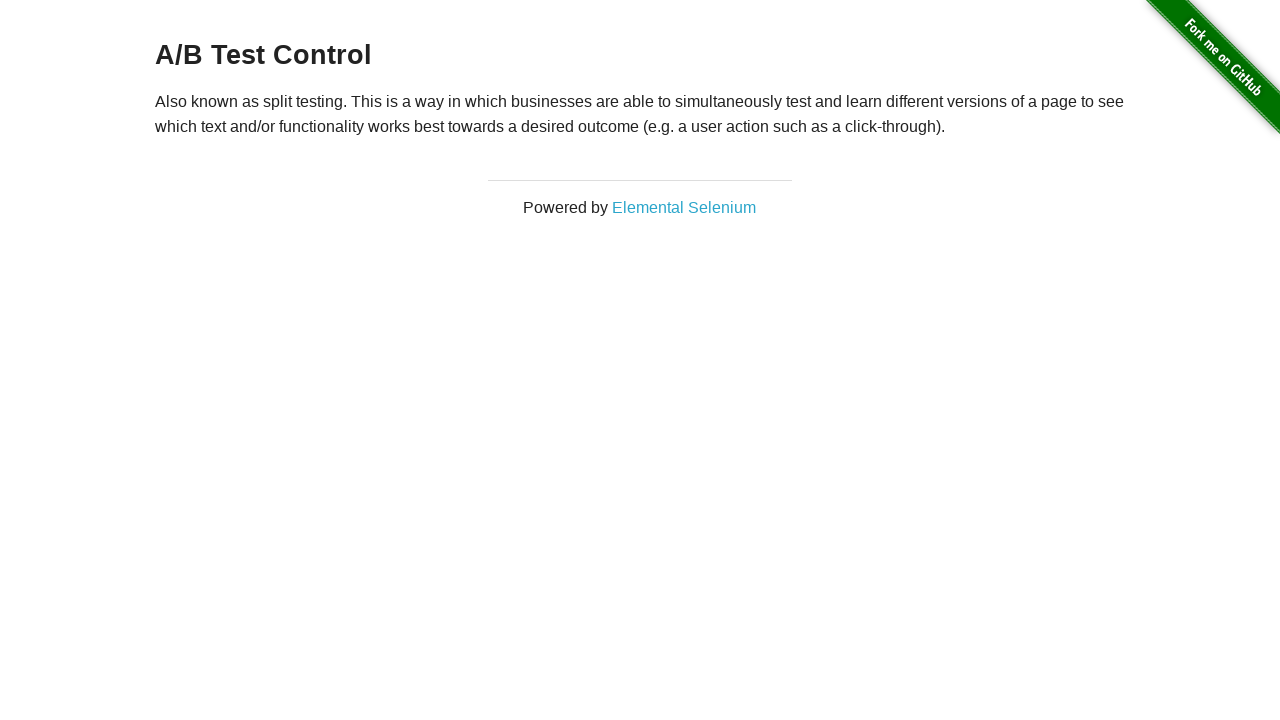

Refreshed page after adding opt-out cookie
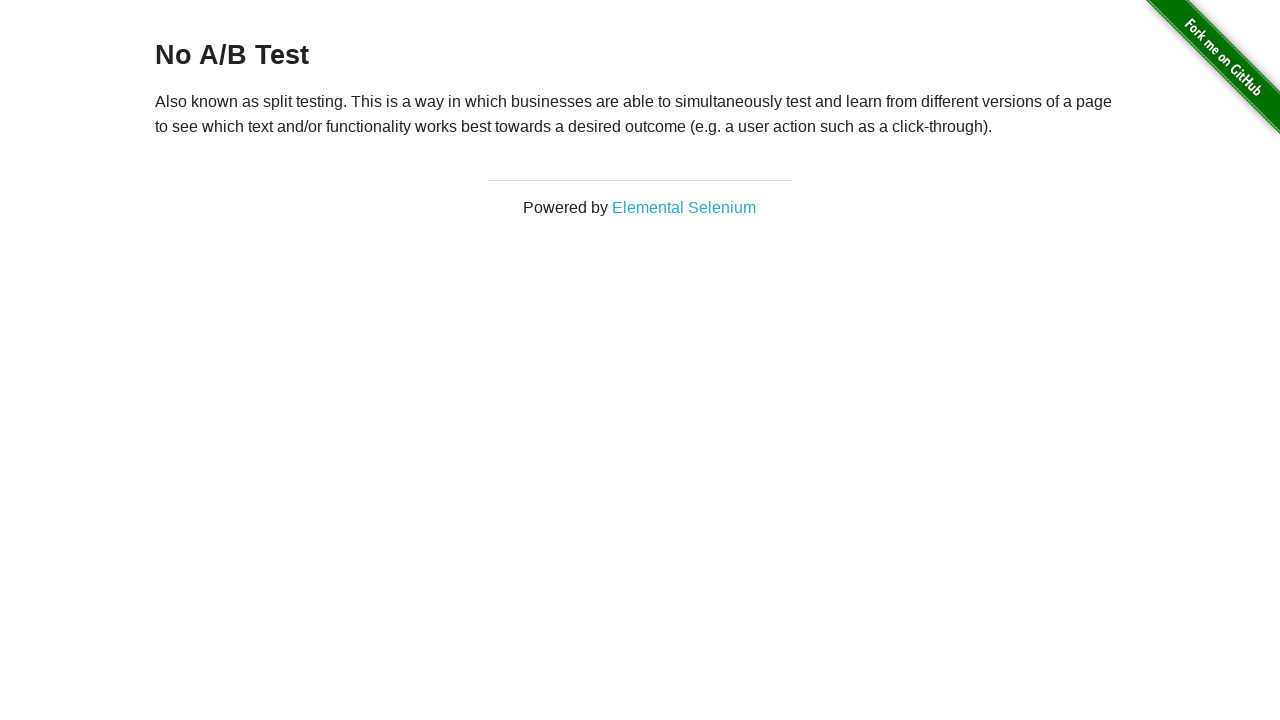

Retrieved heading text after refresh: No A/B Test
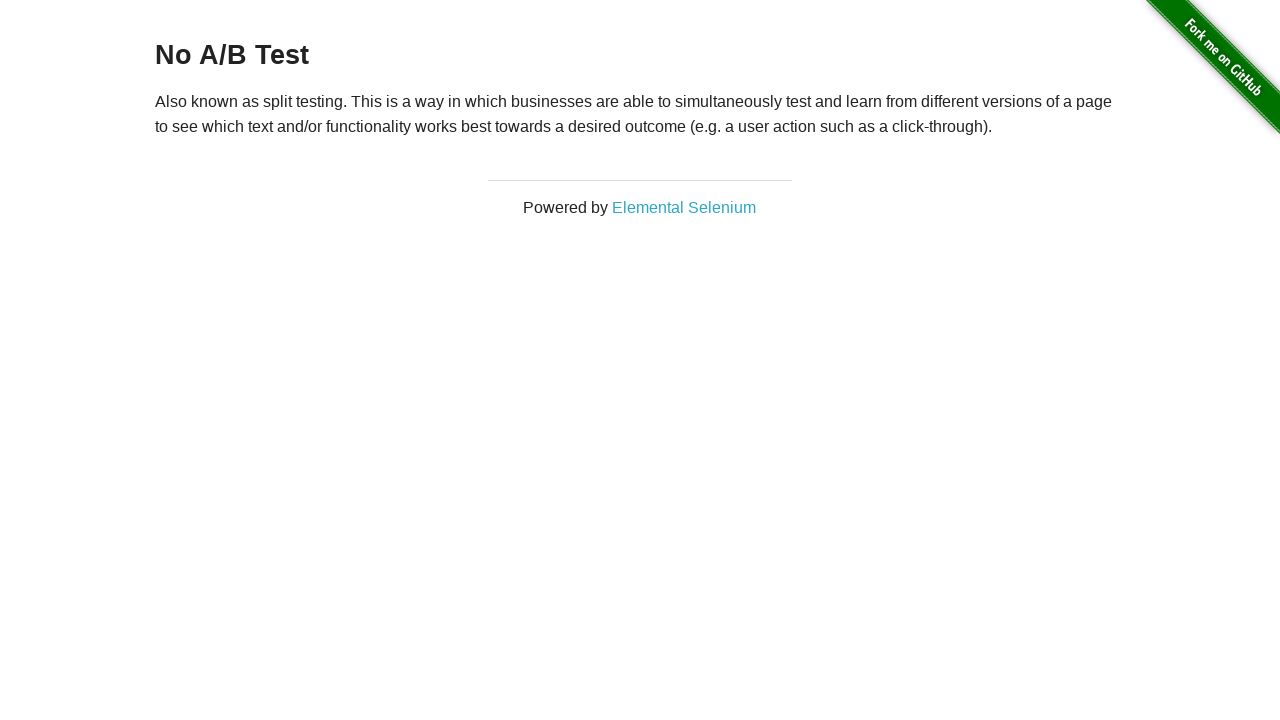

Verified A/B test is disabled after opt-out
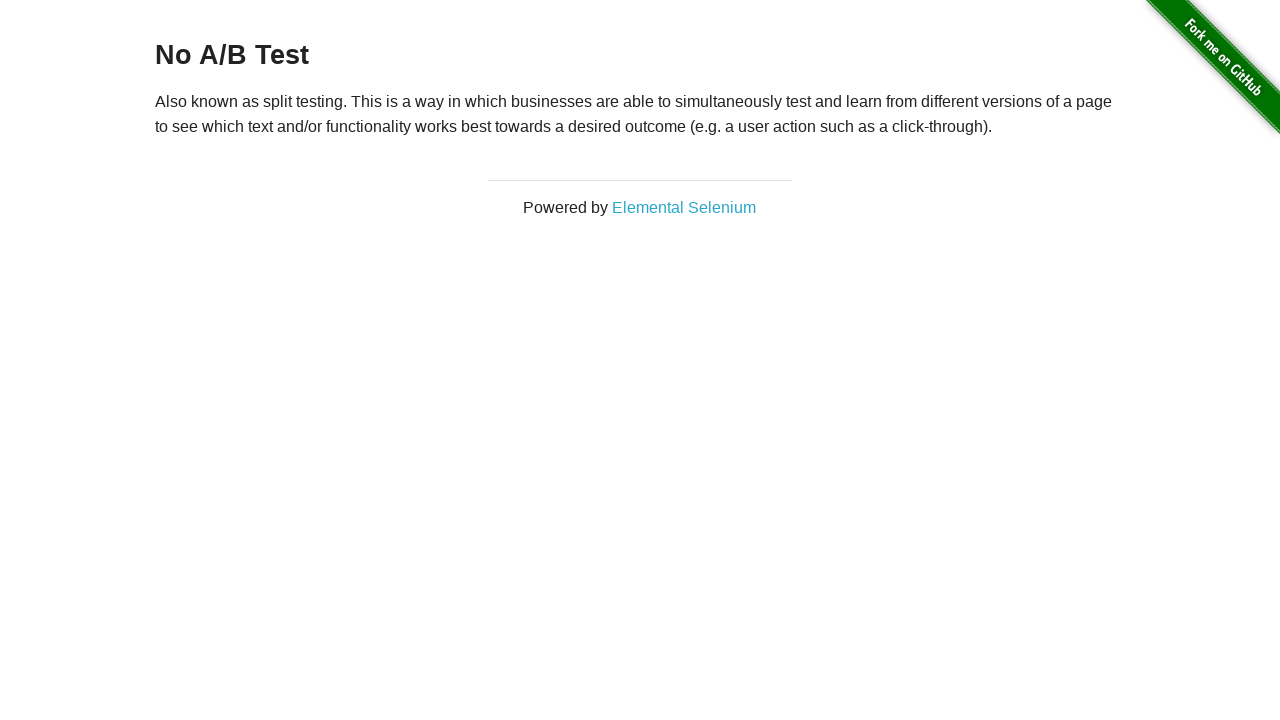

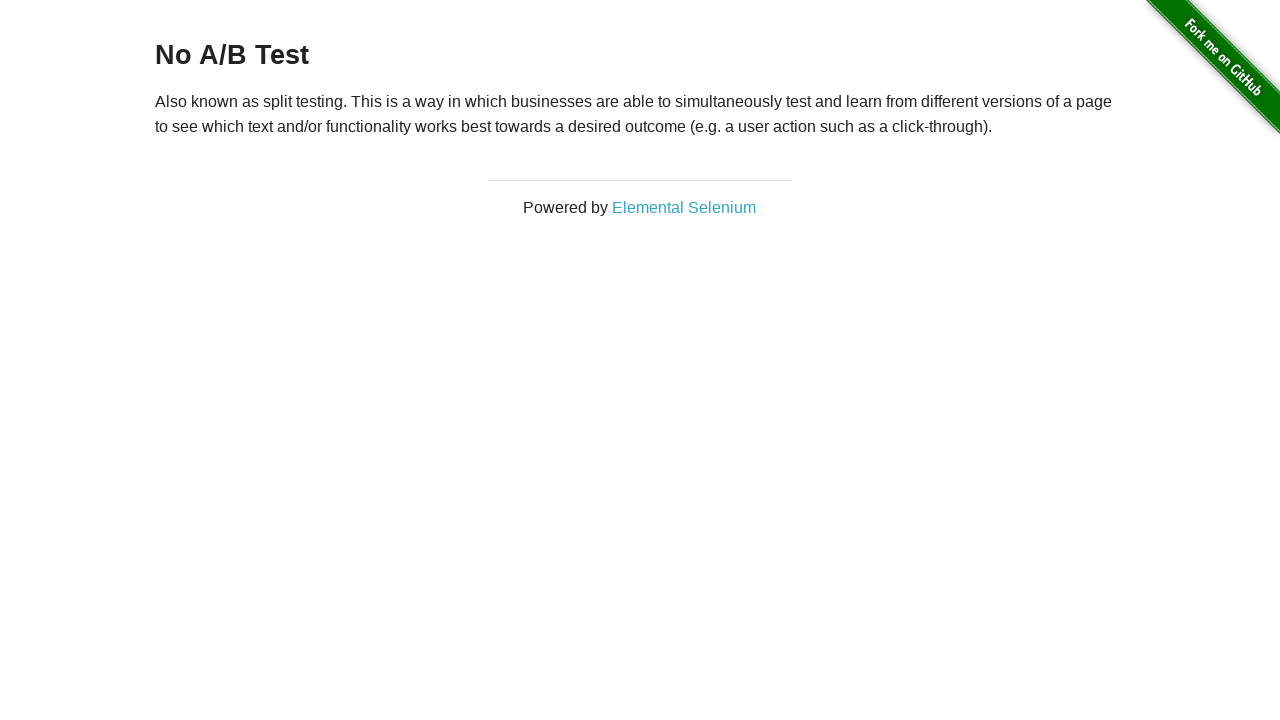